Tests a form submission with mathematical calculation by retrieving an attribute value, calculating its result, and filling form fields including checkboxes

Starting URL: http://suninjuly.github.io/get_attribute.html

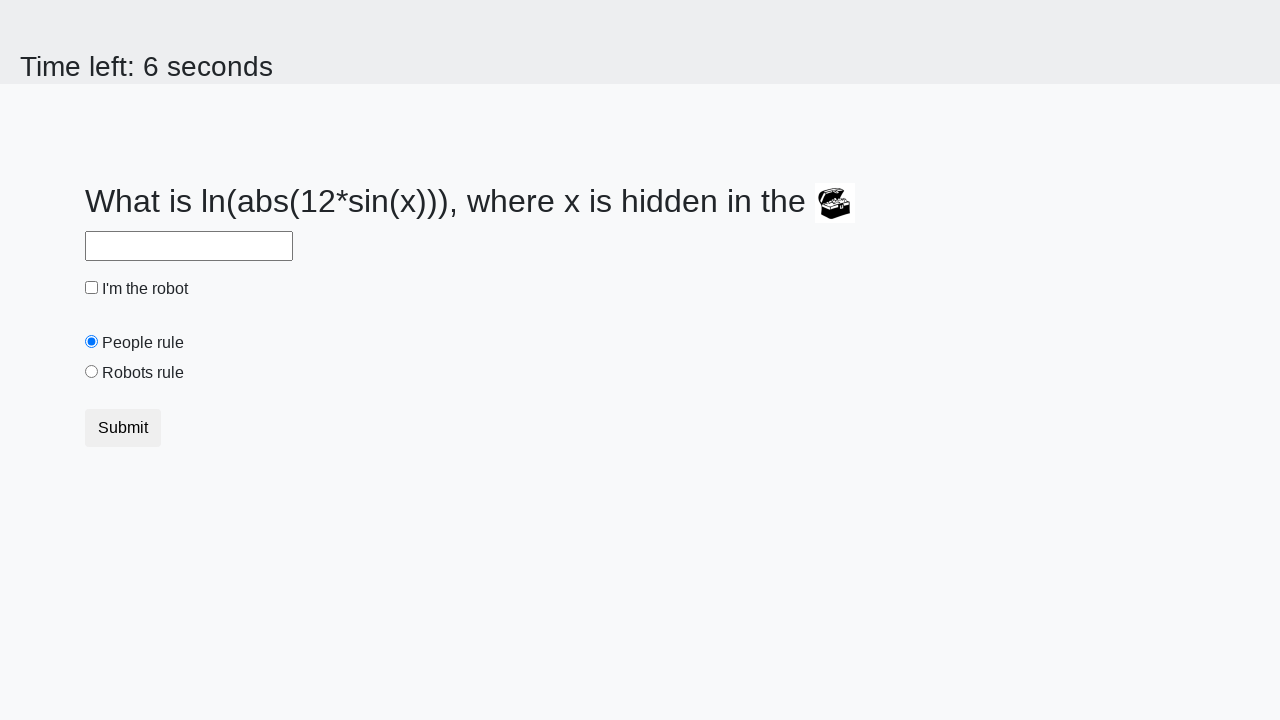

Located treasure element with ID 'treasure'
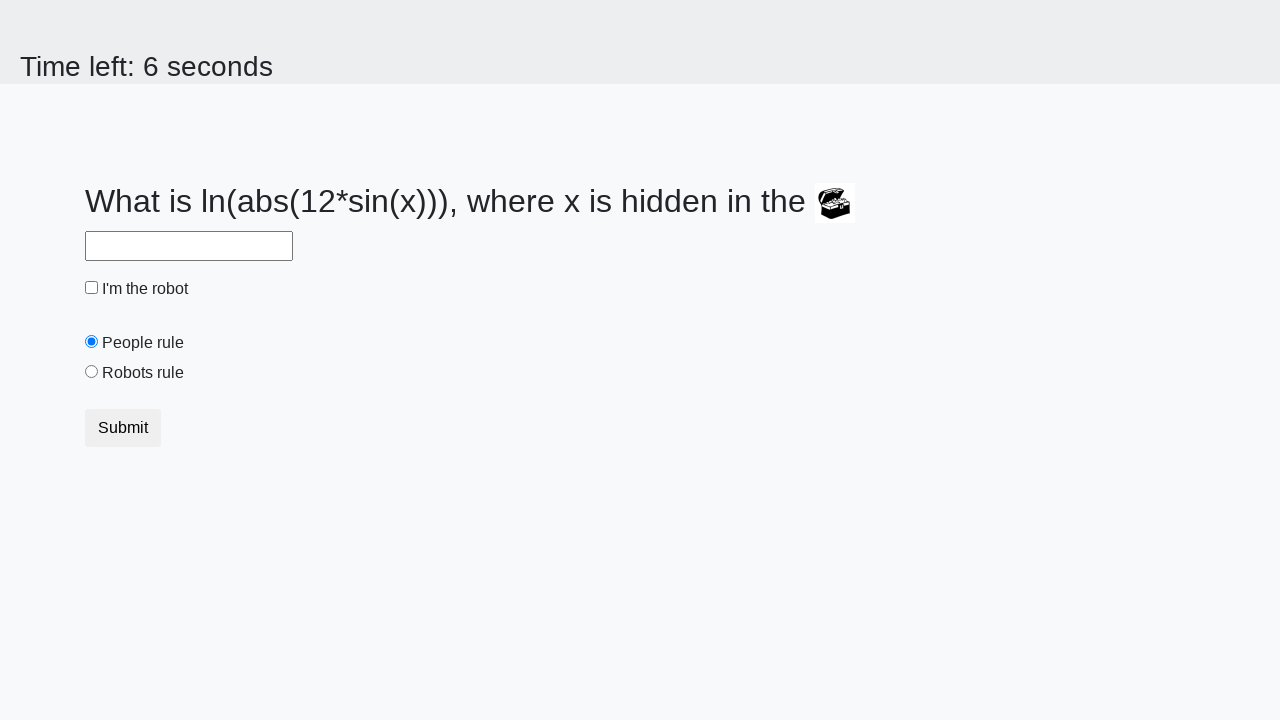

Retrieved 'valuex' attribute value: 880
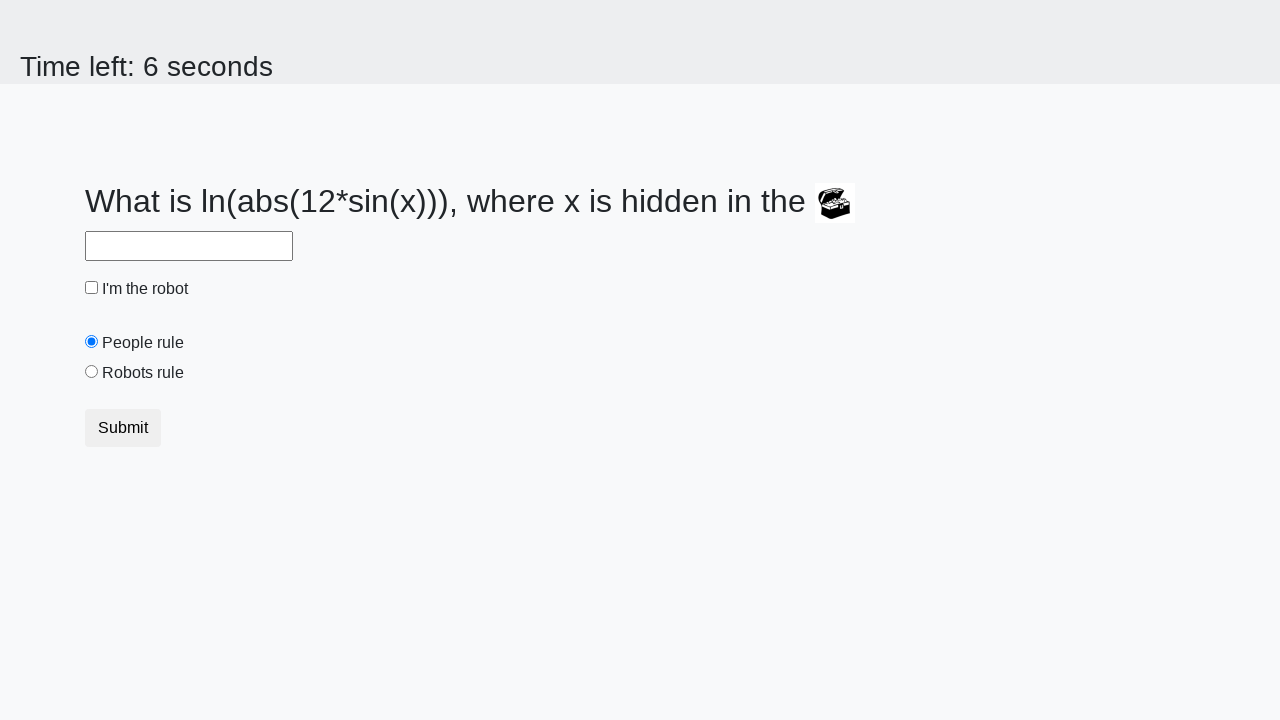

Calculated mathematical result using formula: log(abs(12*sin(880))) = 1.4256285448280224
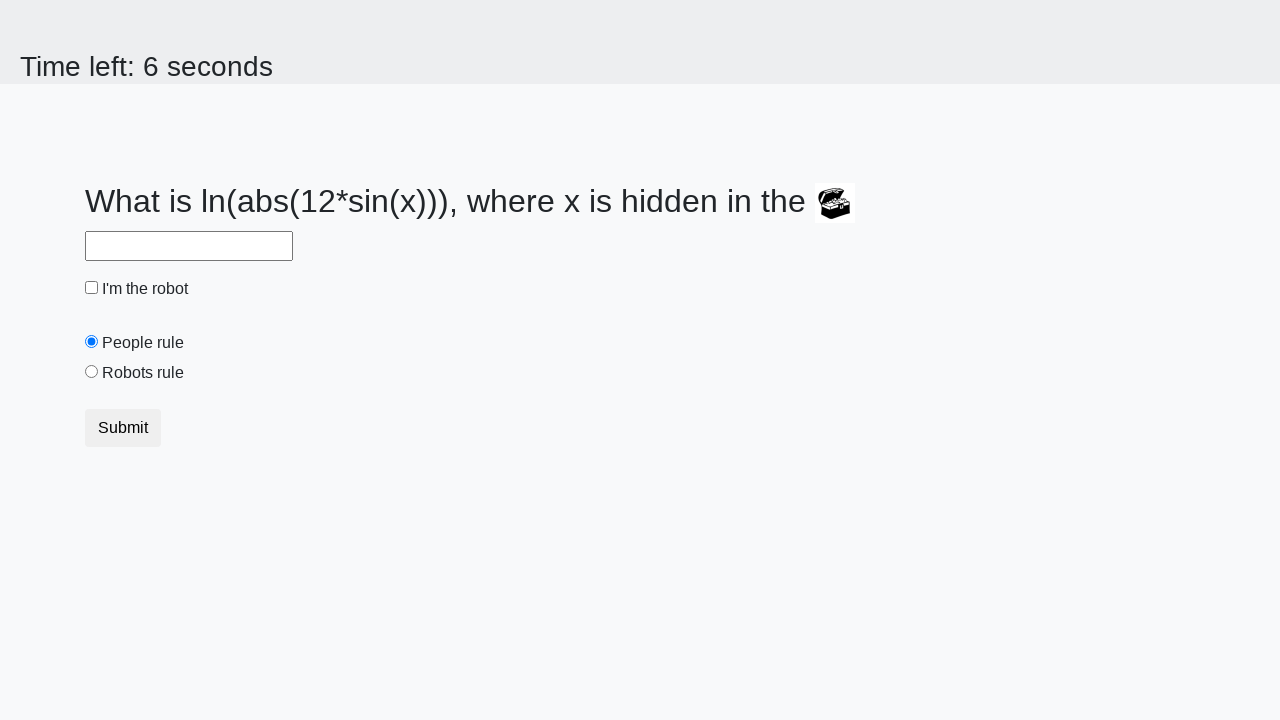

Filled answer field with calculated value: 1.4256285448280224 on #answer
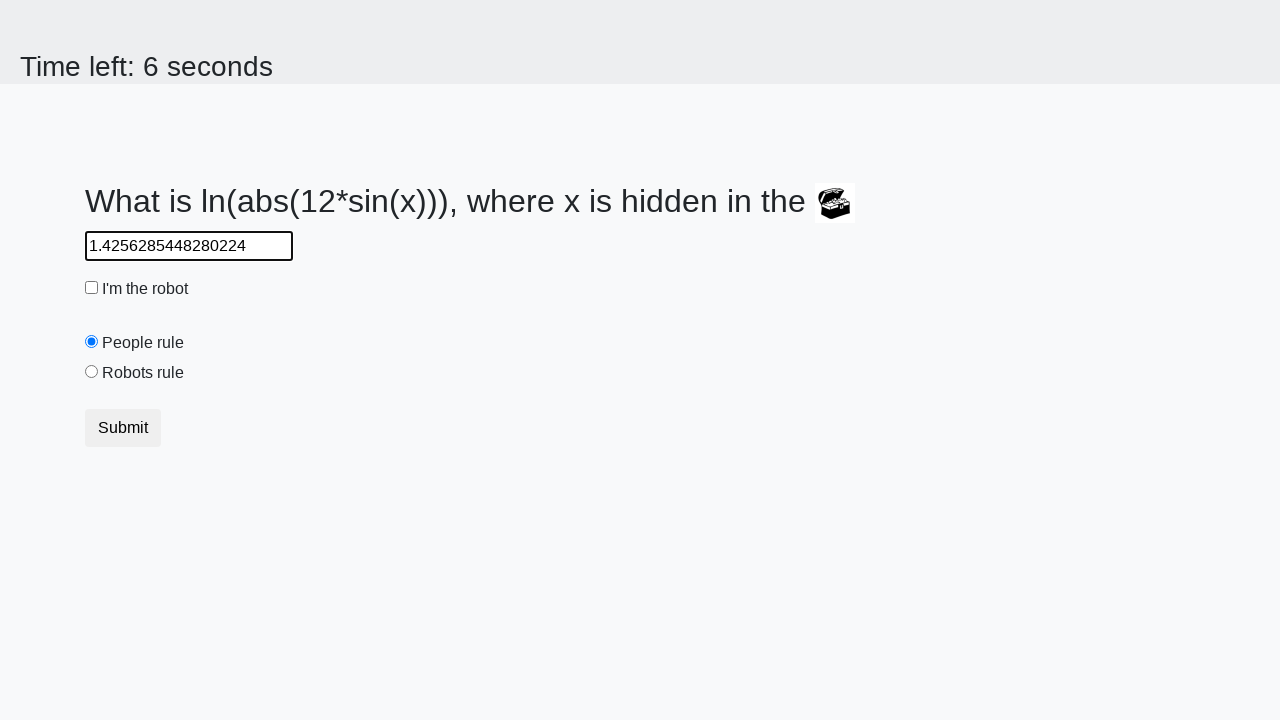

Checked the robot checkbox at (92, 288) on #robotCheckbox
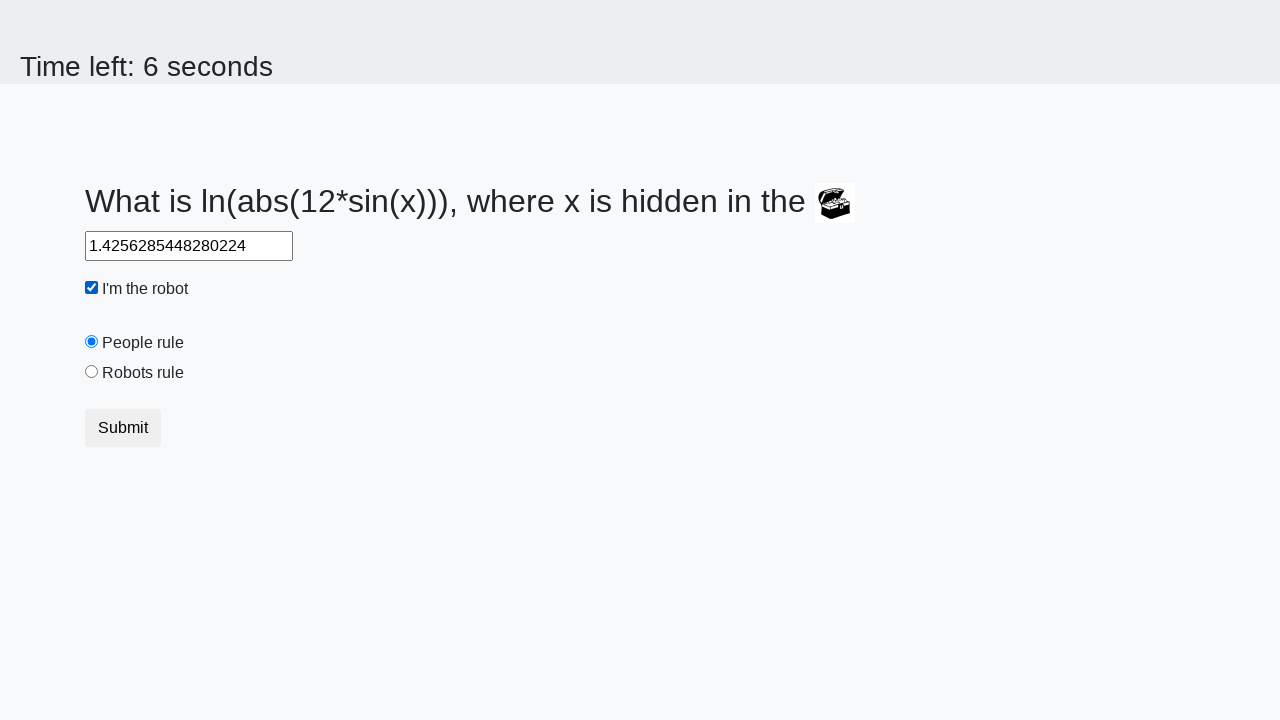

Selected the robots rule radio button at (92, 372) on #robotsRule
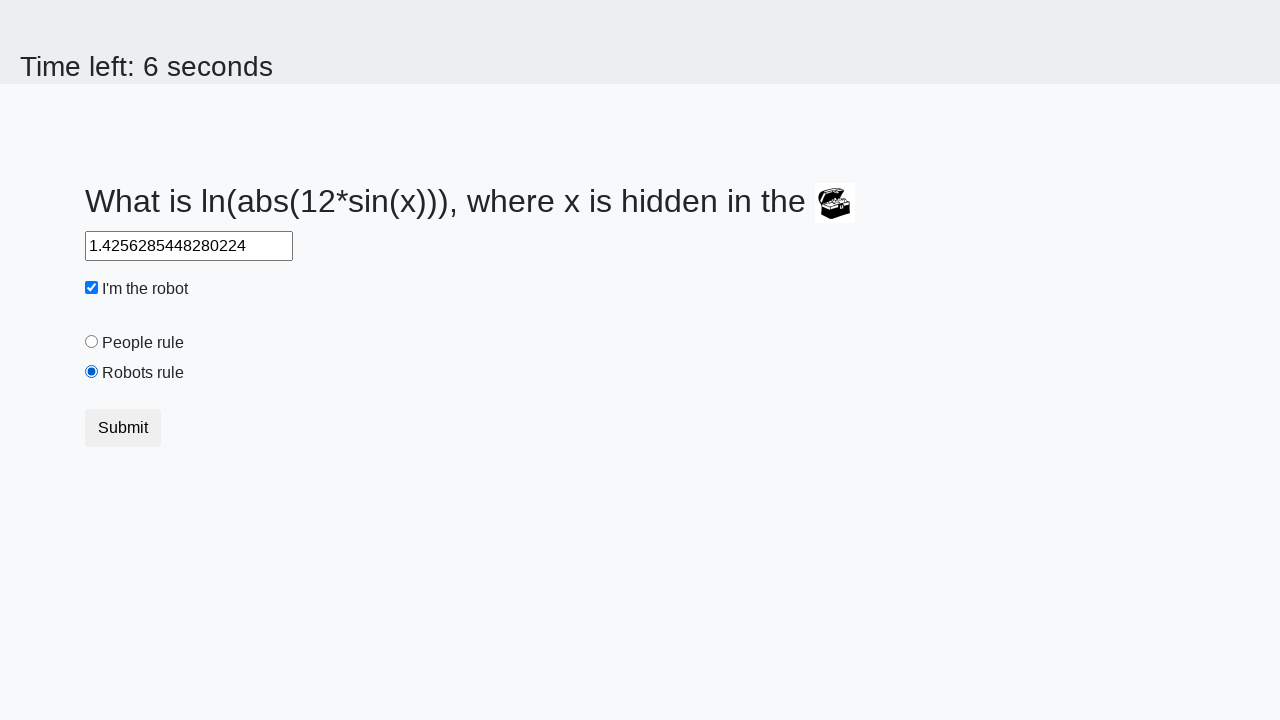

Submitted the form by clicking the submit button at (123, 428) on button.btn
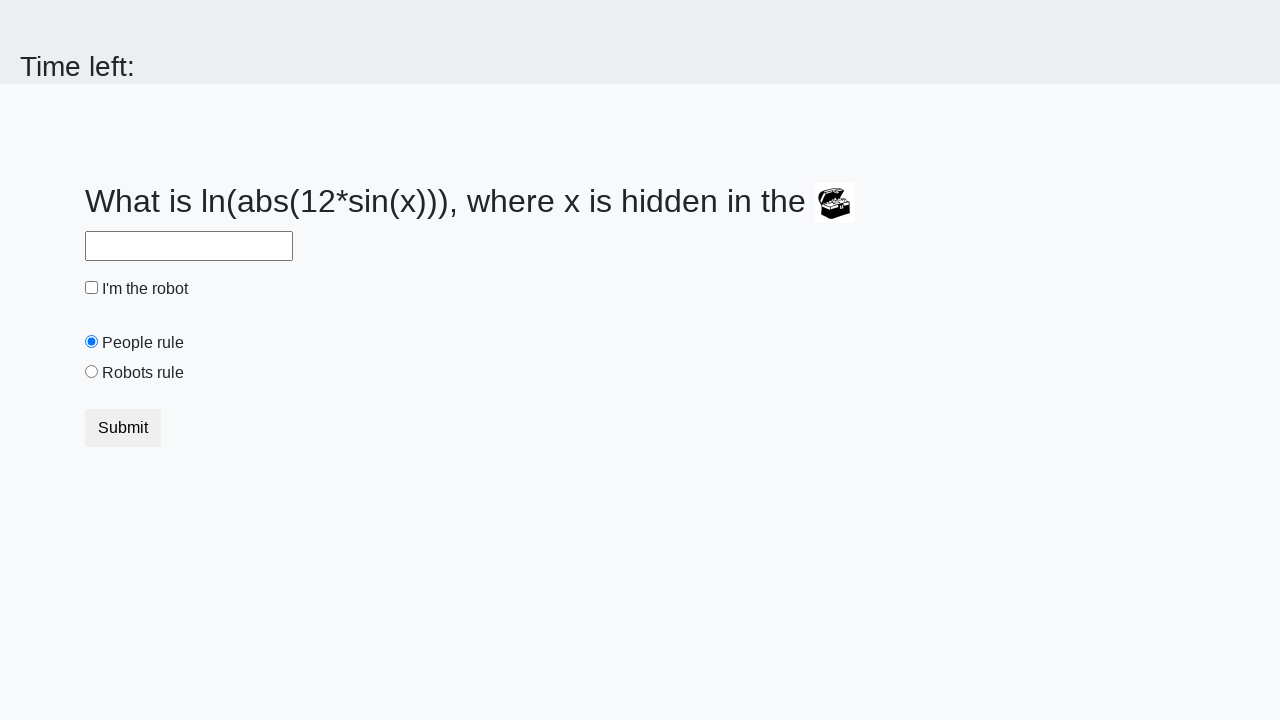

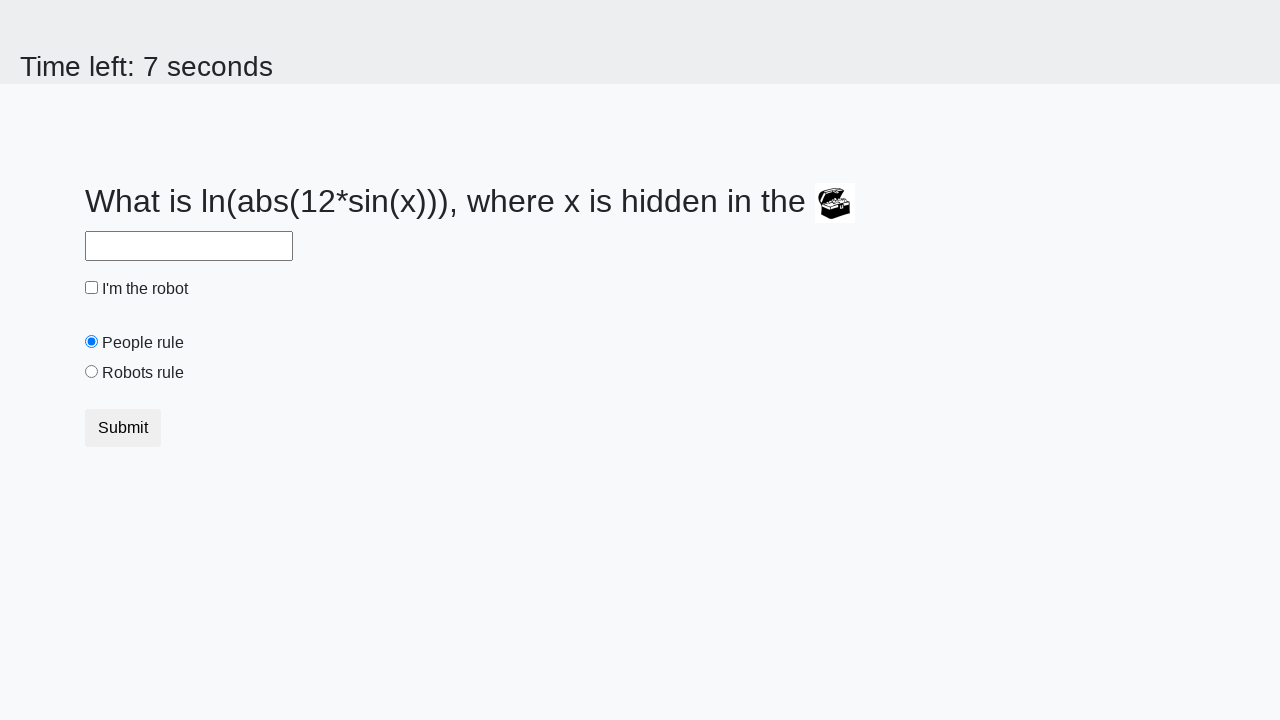